Tests a dynamic loading page where the finish element is initially hidden, clicks Start button and waits for the hidden element to become visible after loading completes.

Starting URL: http://the-internet.herokuapp.com/dynamic_loading/1

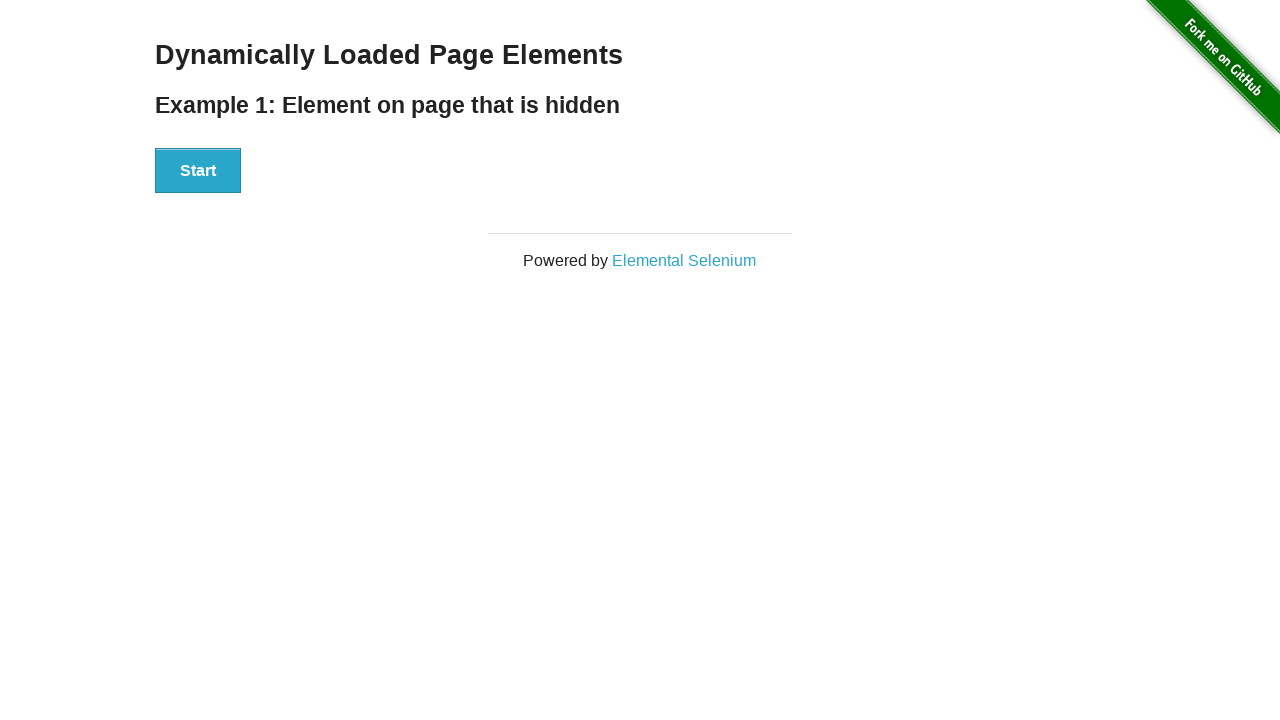

Clicked Start button to initiate dynamic loading at (198, 171) on #start button
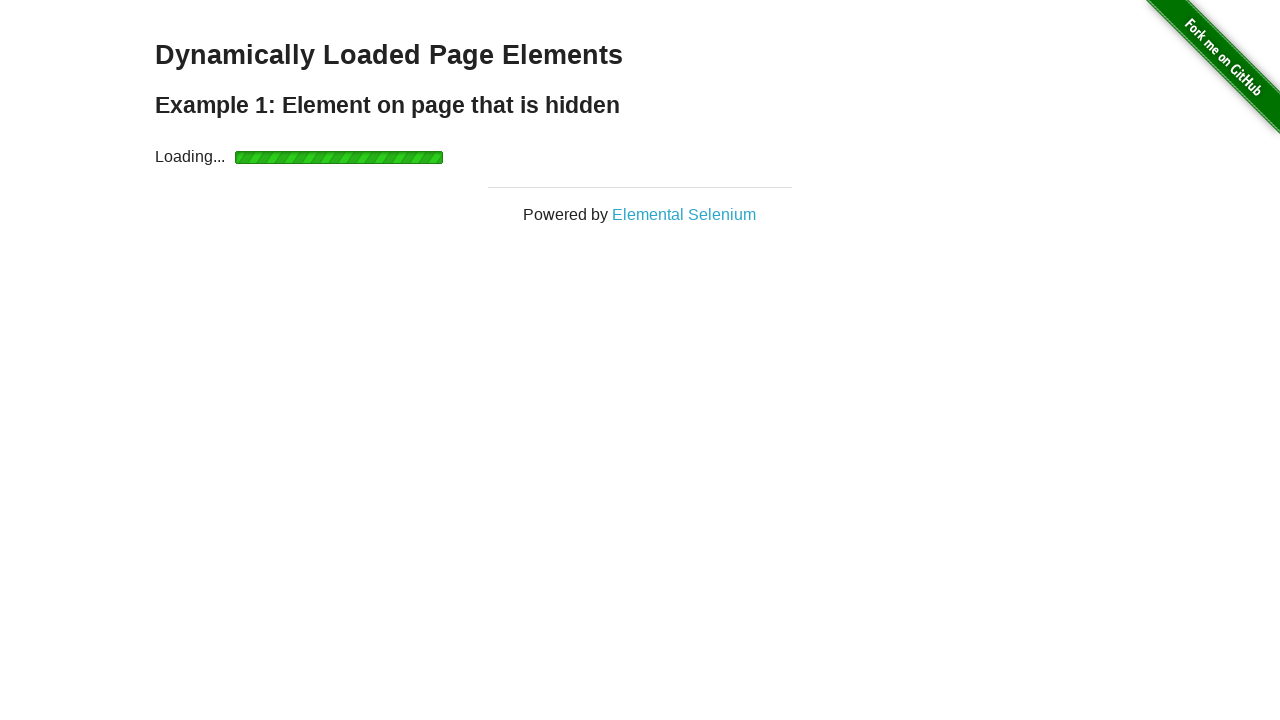

Waited for finish element to become visible after loading completed
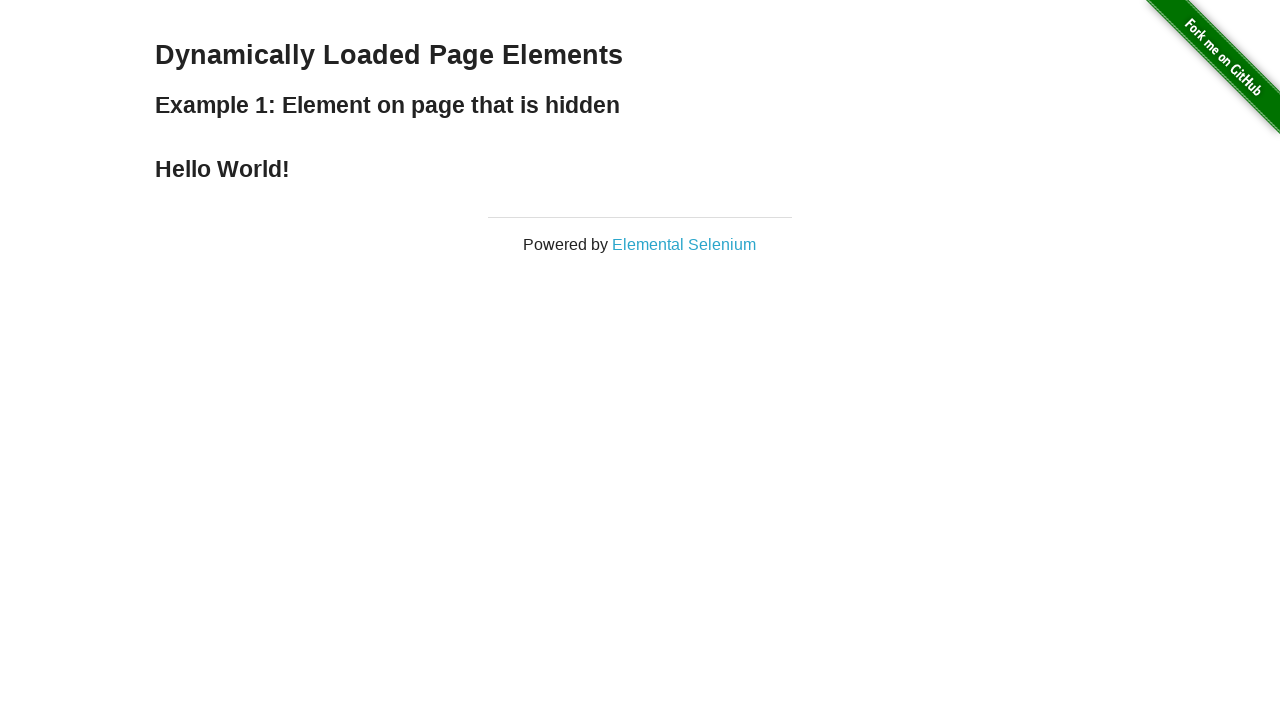

Verified that finish element is visible
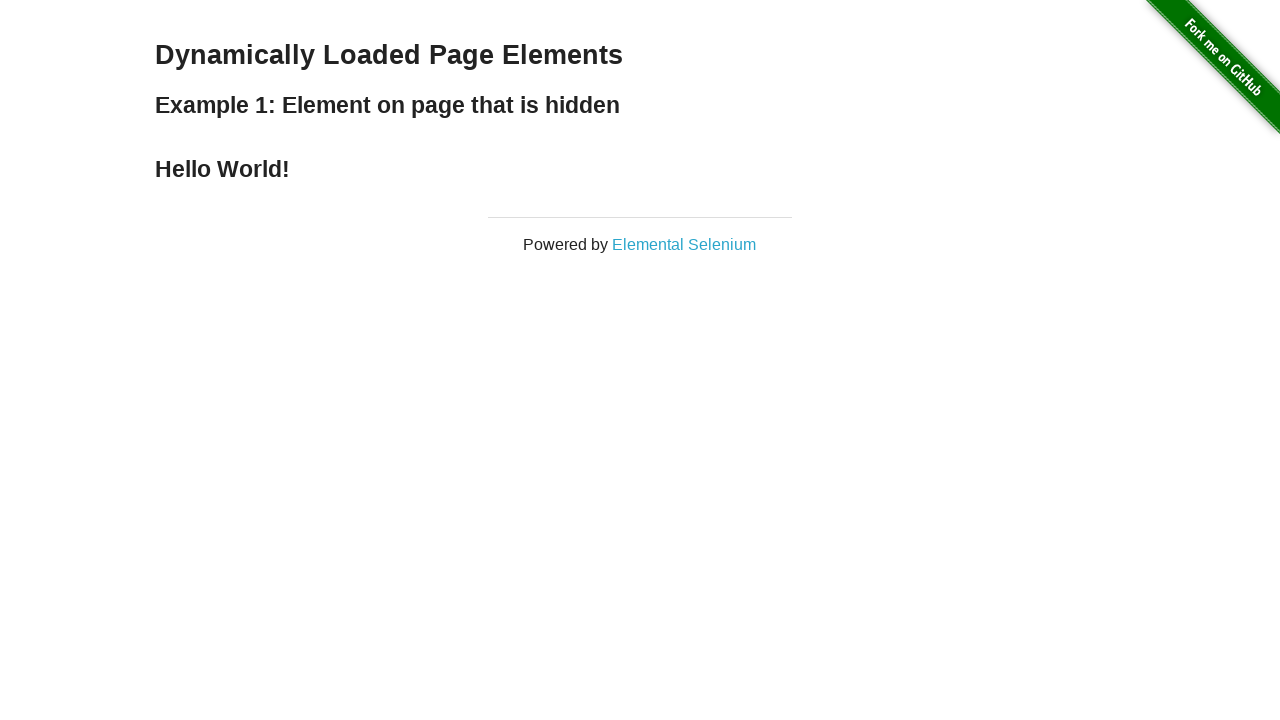

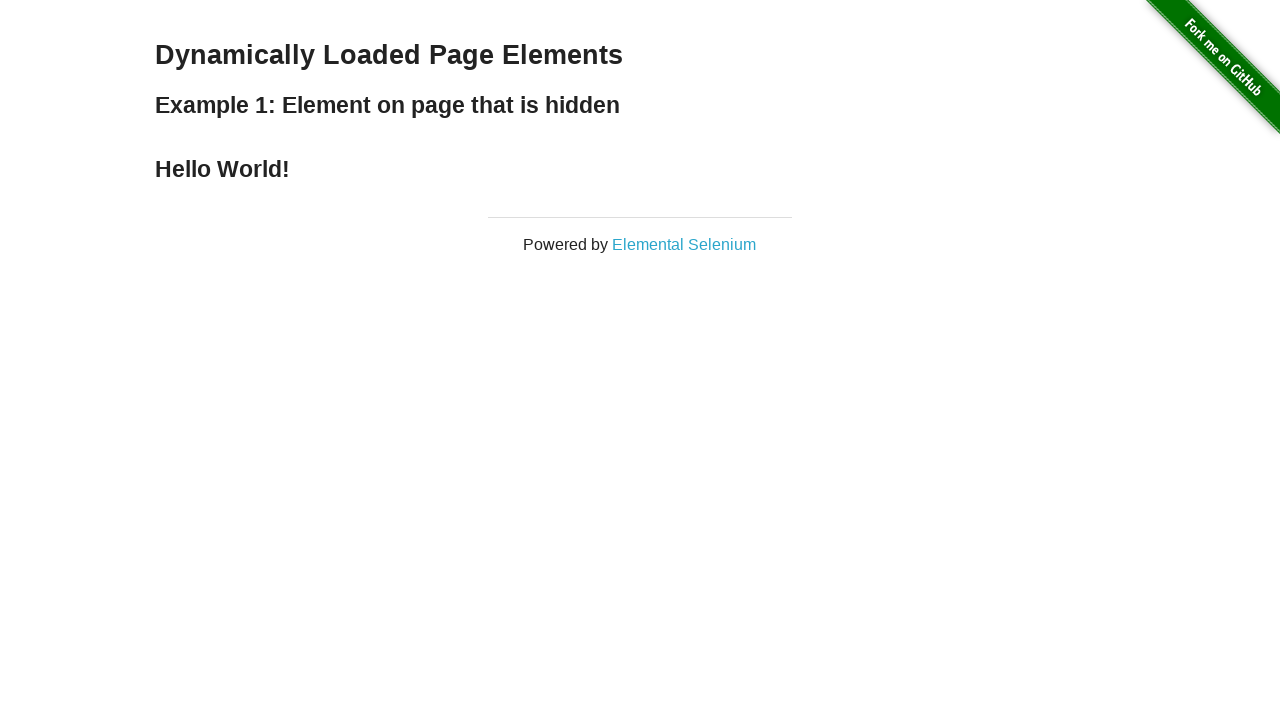